Tests the main feed layout improvements by navigating through different pages of the site, checking for feed title elements, container widths, sidebar presence, and navigation elements. Also visits the community page to verify layout.

Starting URL: https://newbeginning-seven.vercel.app/

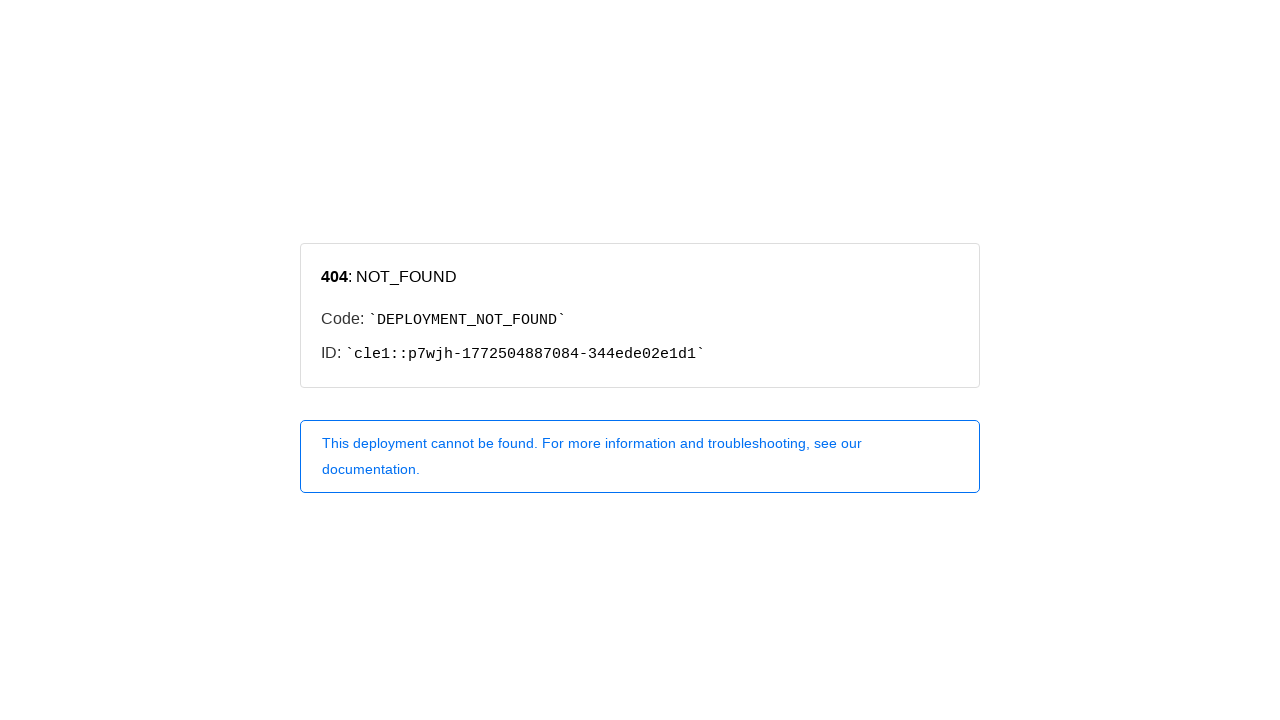

Navigated to login page
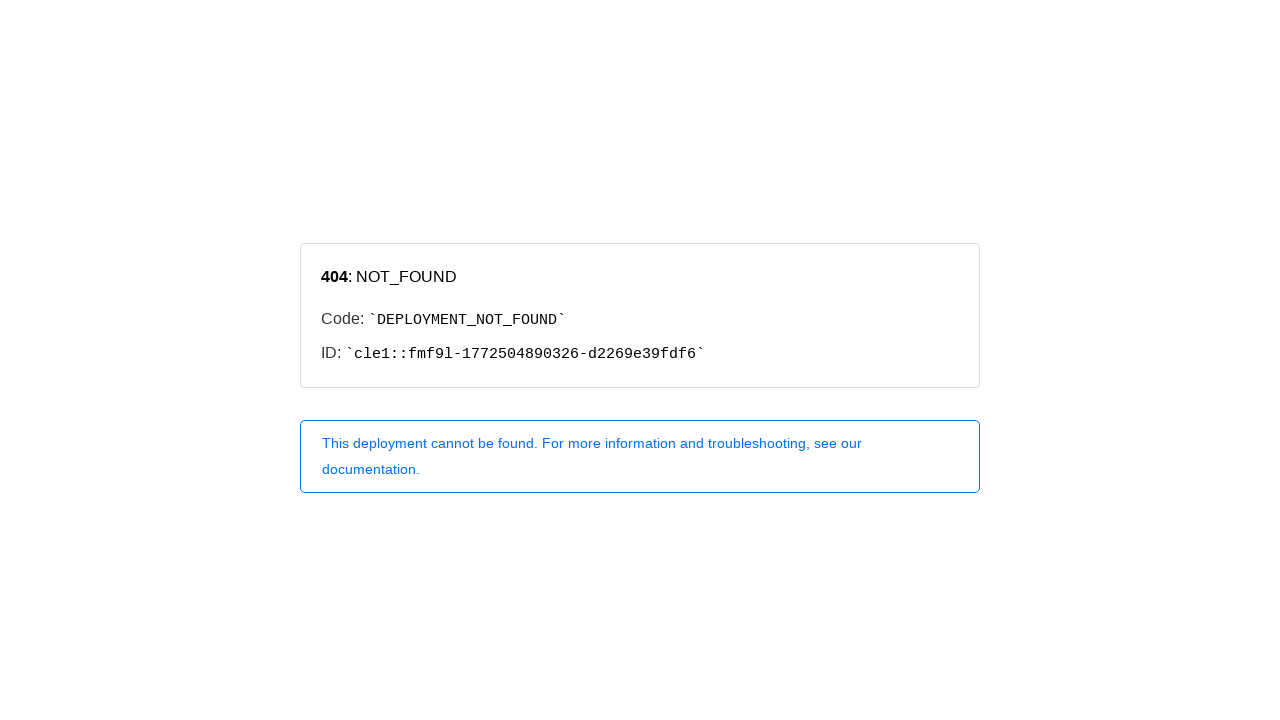

Located 'back to main' link
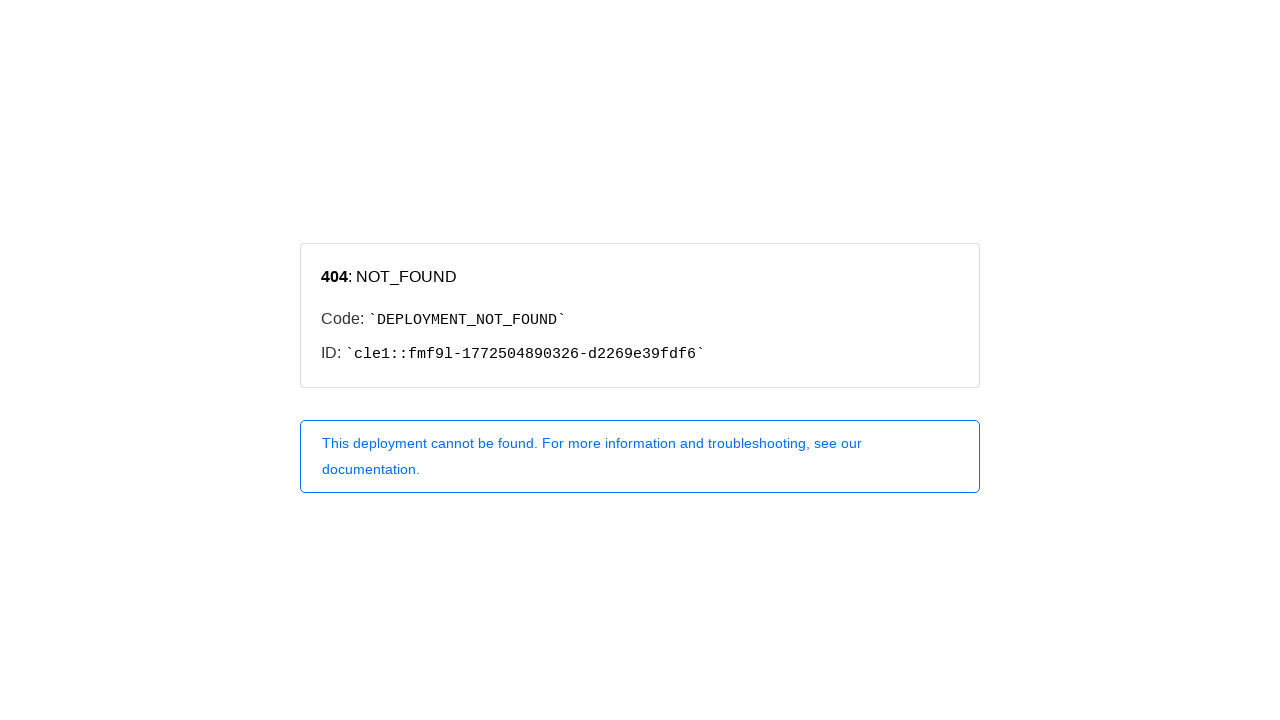

Navigated to feed mode with force parameter
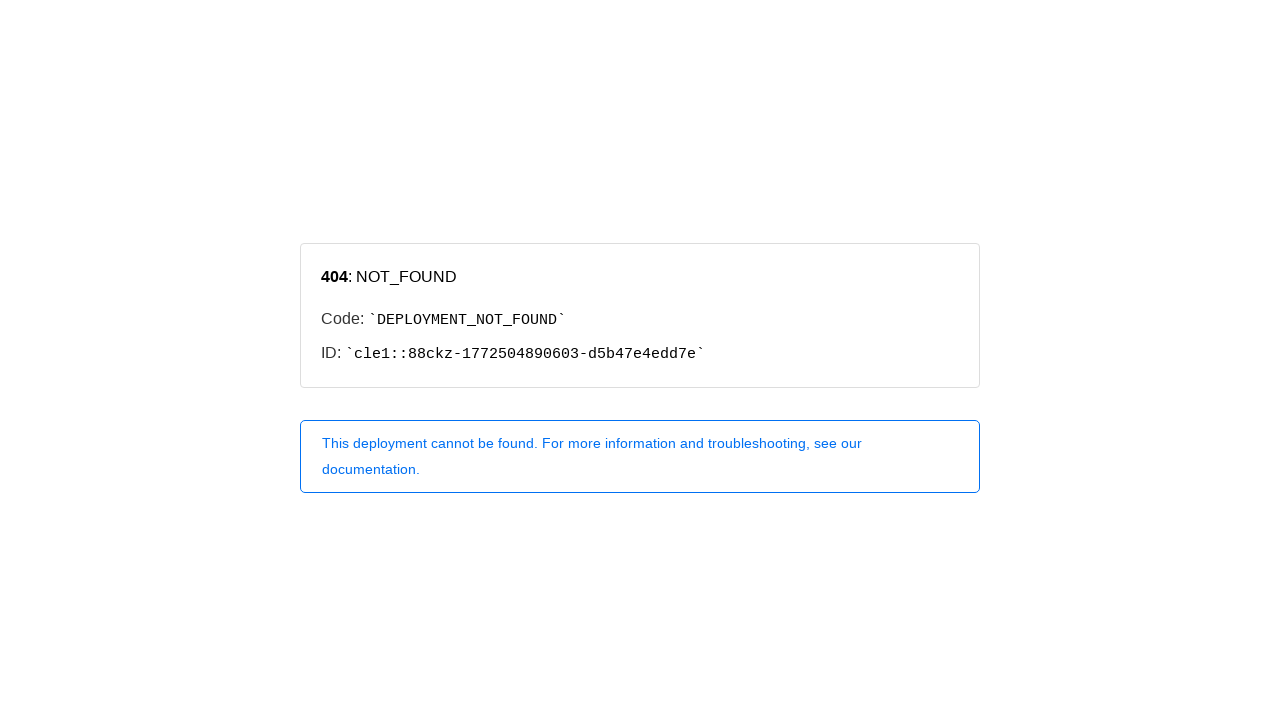

Waited 3 seconds for feed to load
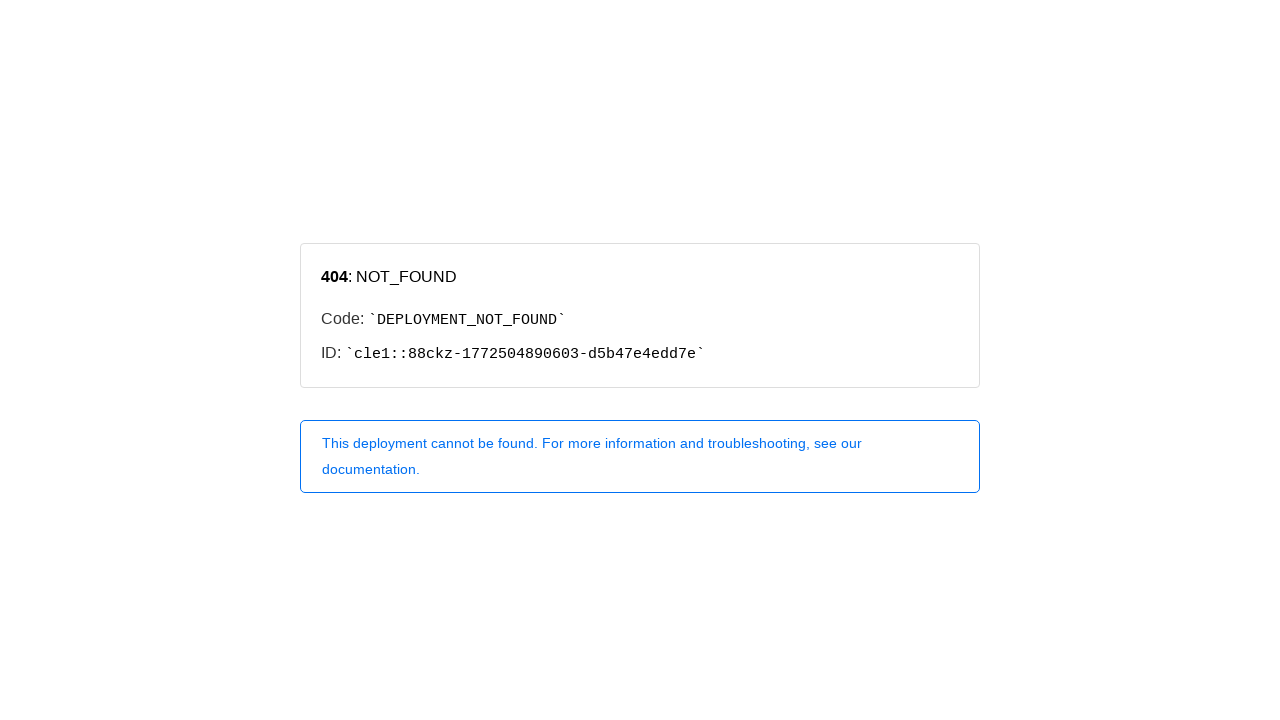

Located feed title element
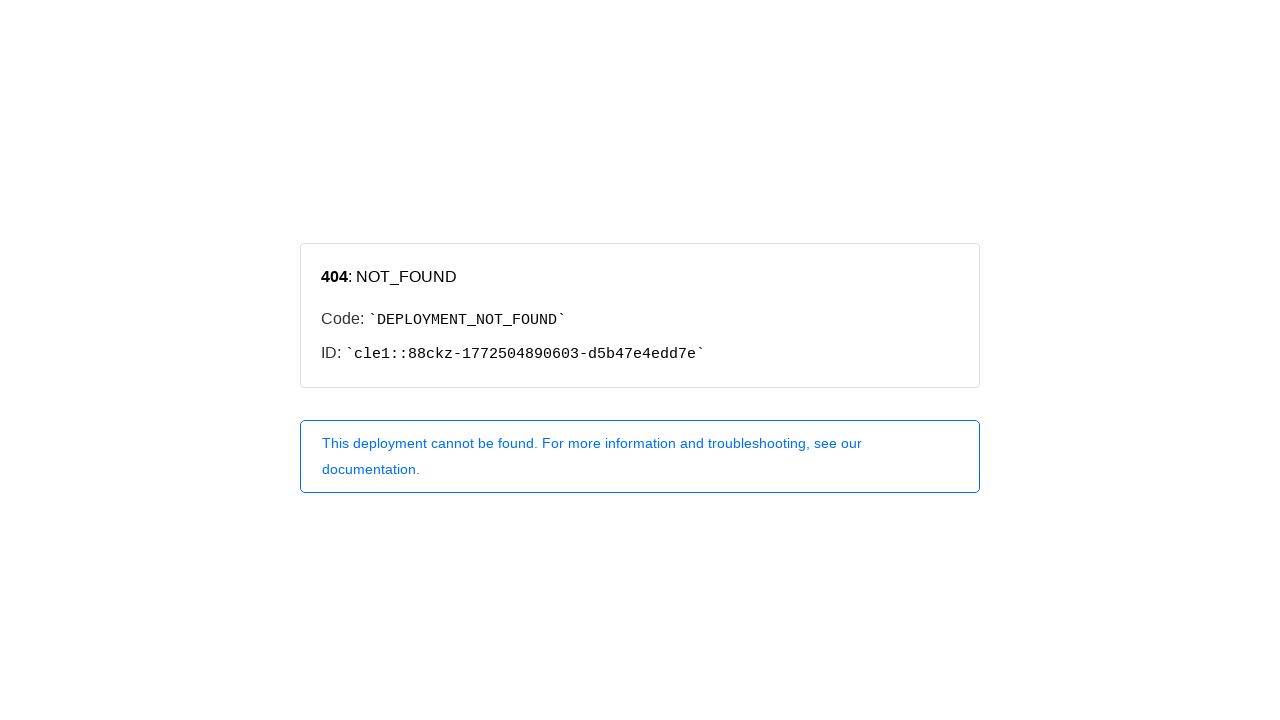

Navigated to community page
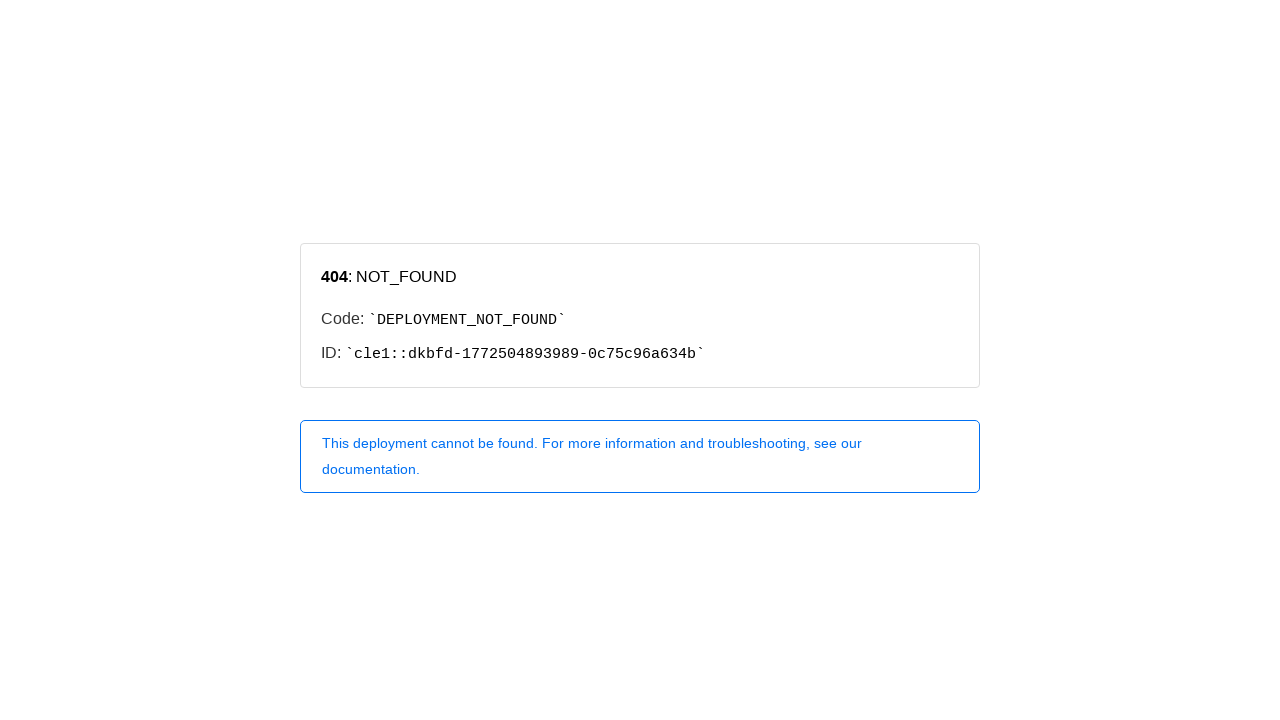

Waited 2 seconds for community page to load
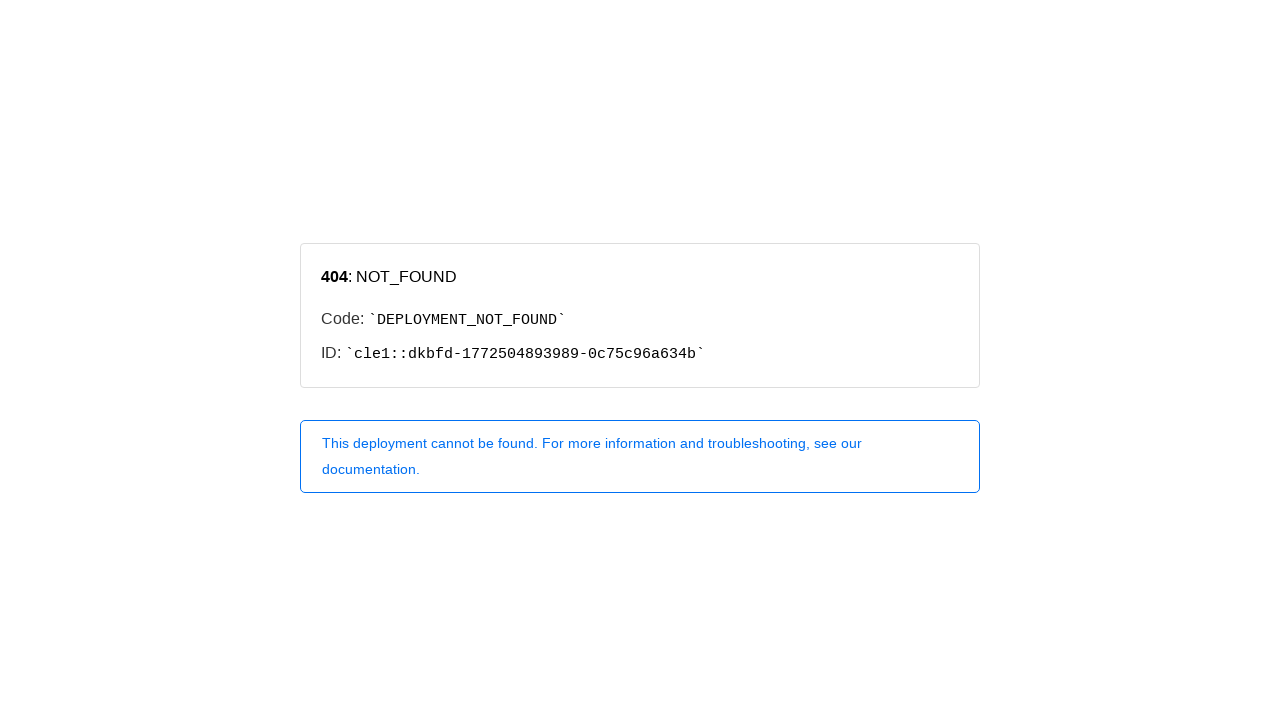

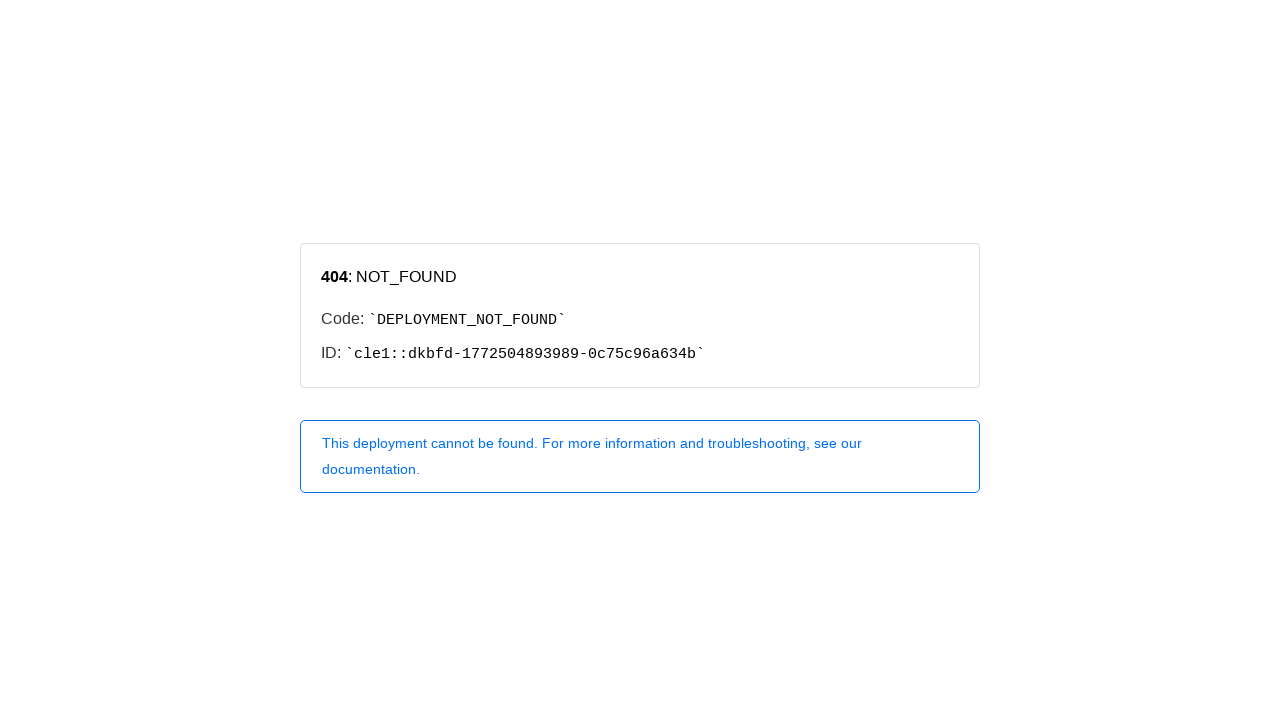